Tests various jQuery UI components including accordion, autocomplete, checkbox/radio, control group, and datepicker by interacting with their demo pages

Starting URL: https://jqueryui.com/accordion/

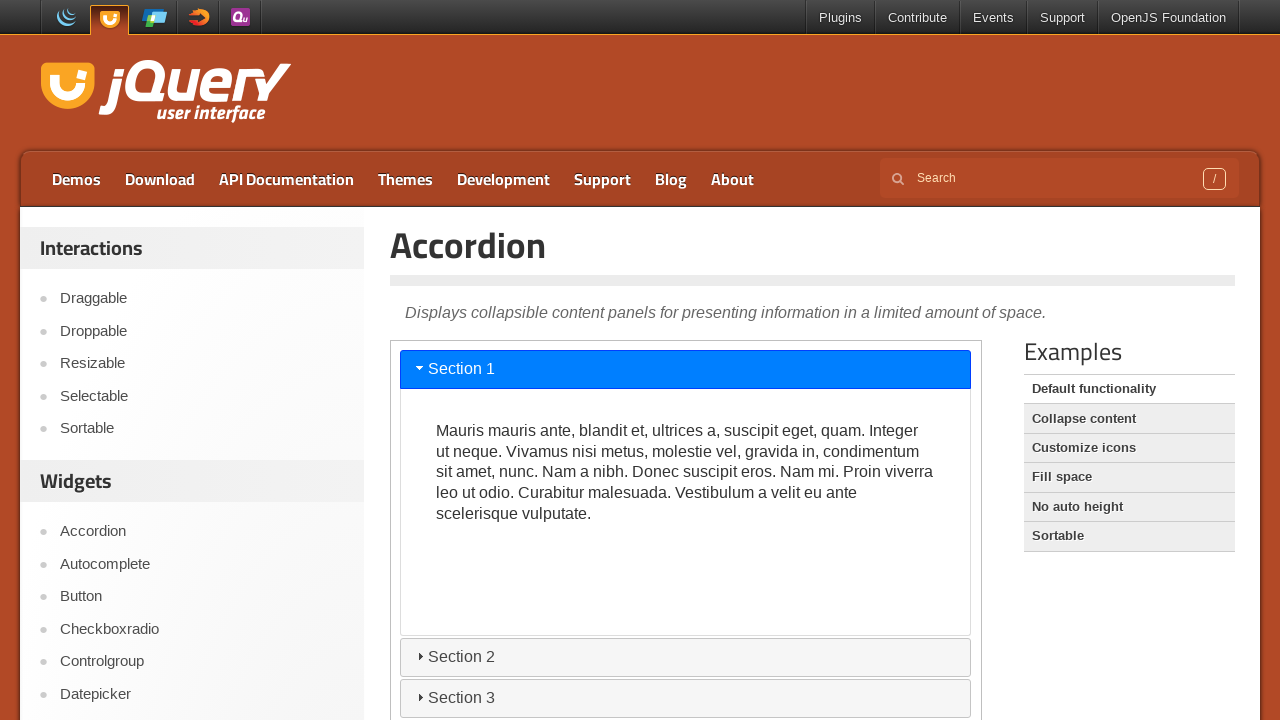

Clicked on Accordion link at (202, 532) on xpath=//a[contains(text(), 'Accordion')]
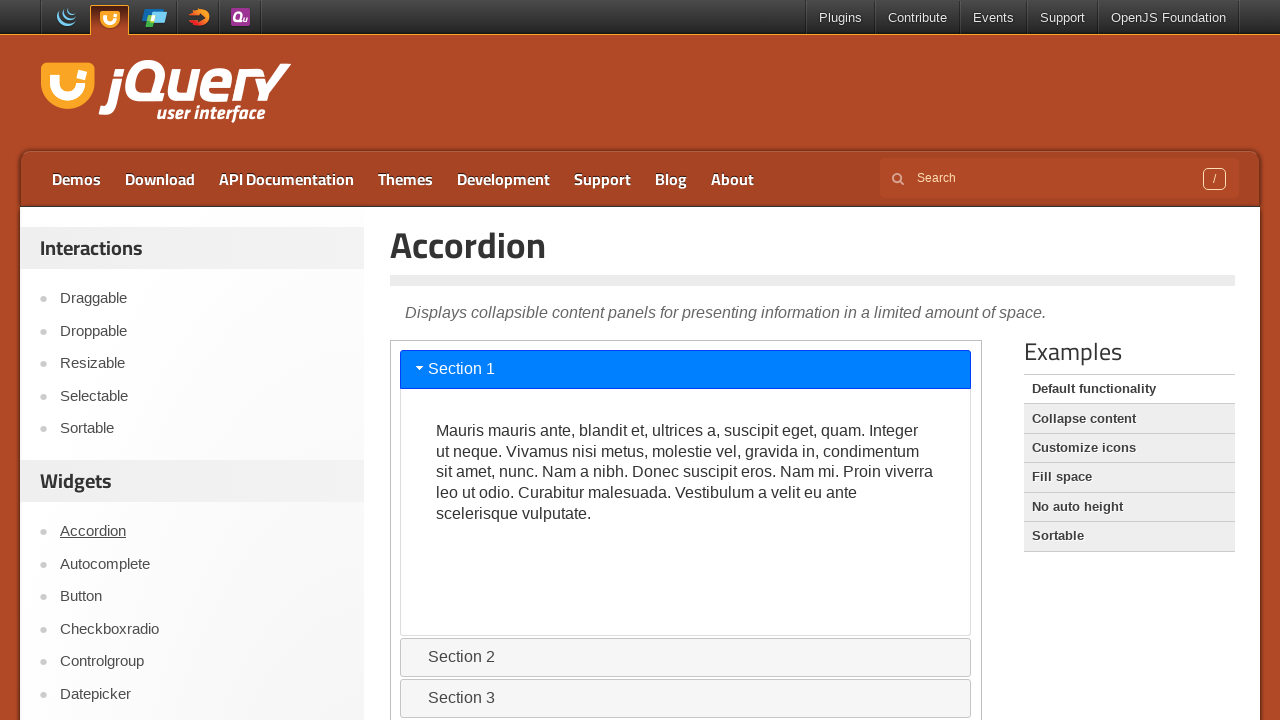

Clicked accordion section in iframe at (686, 657) on iframe >> nth=0 >> internal:control=enter-frame >> #ui-id-3
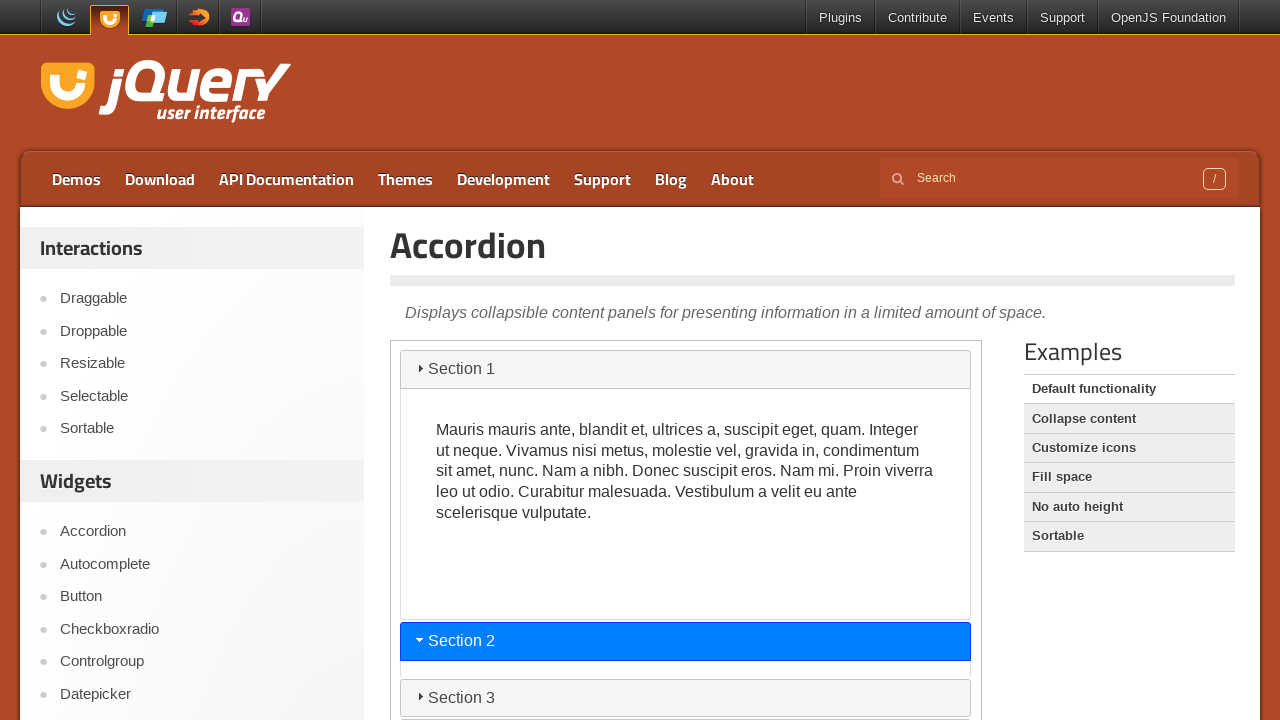

Navigated to Autocomplete section at (202, 564) on xpath=//a[text() = 'Autocomplete']
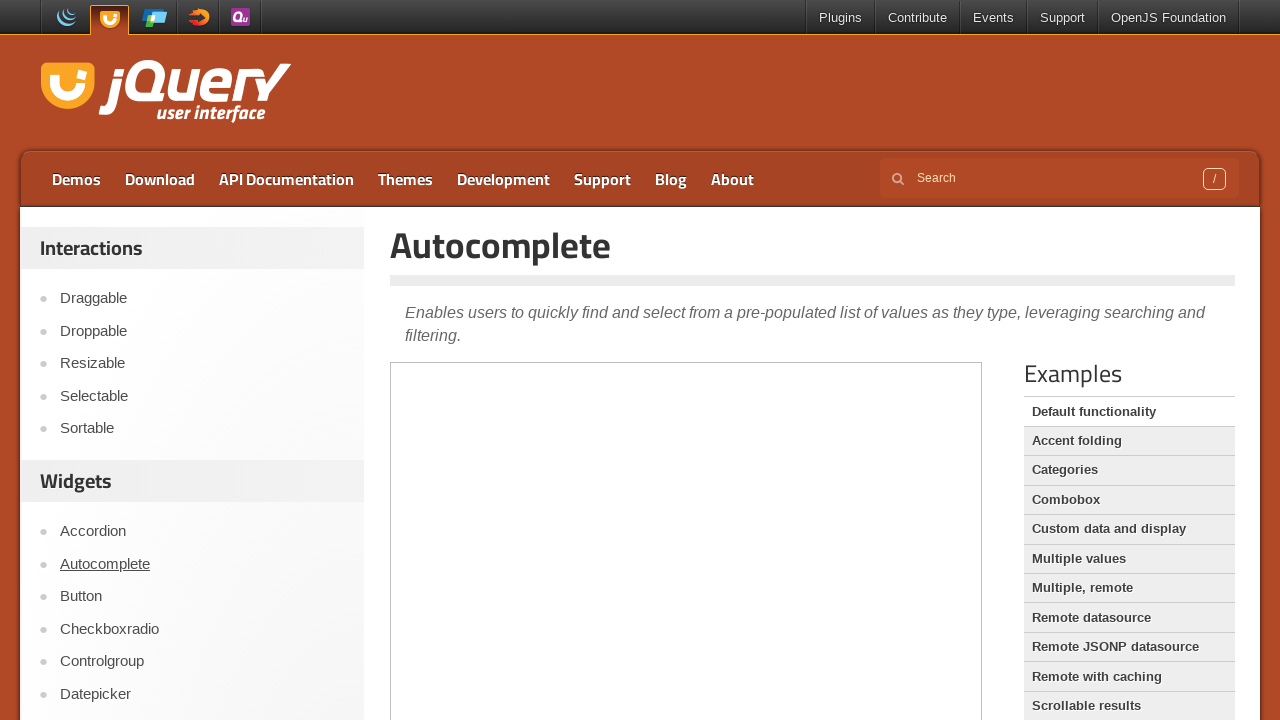

Filled autocomplete field with 'This is a practice match' on iframe >> nth=0 >> internal:control=enter-frame >> #tags
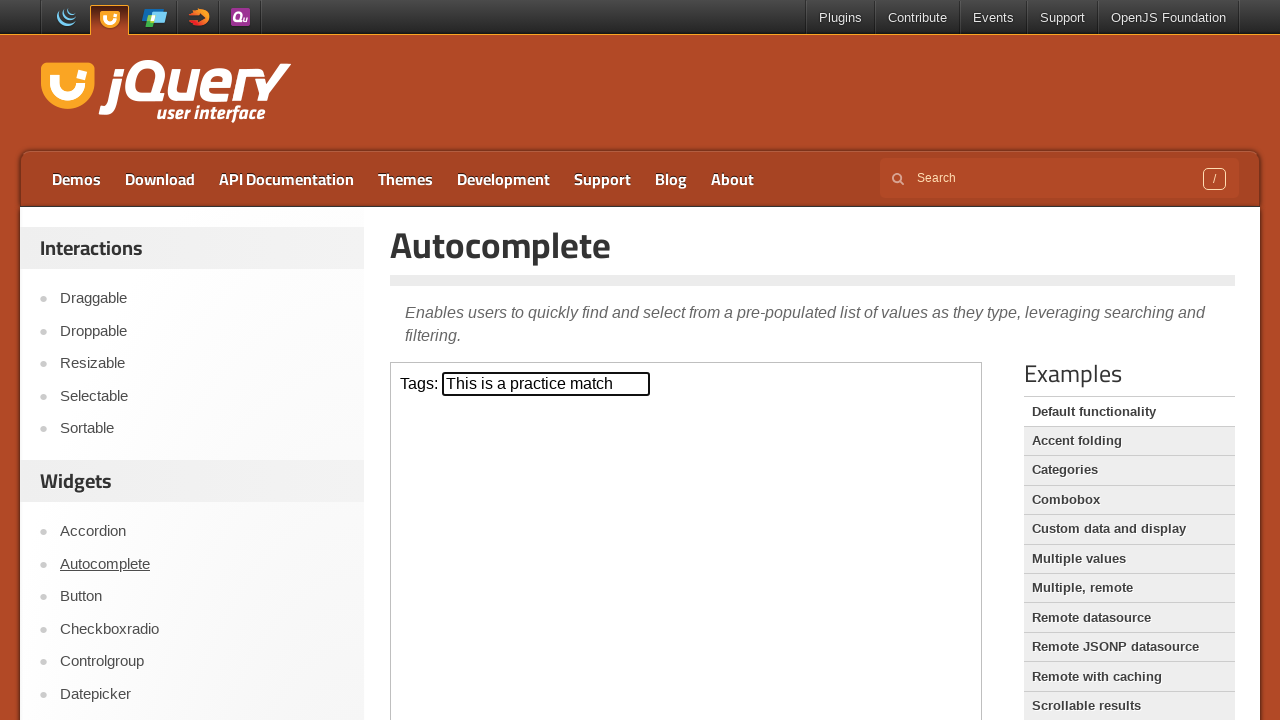

Navigated to Checkboxradio section at (202, 629) on xpath=//a[text() = 'Checkboxradio']
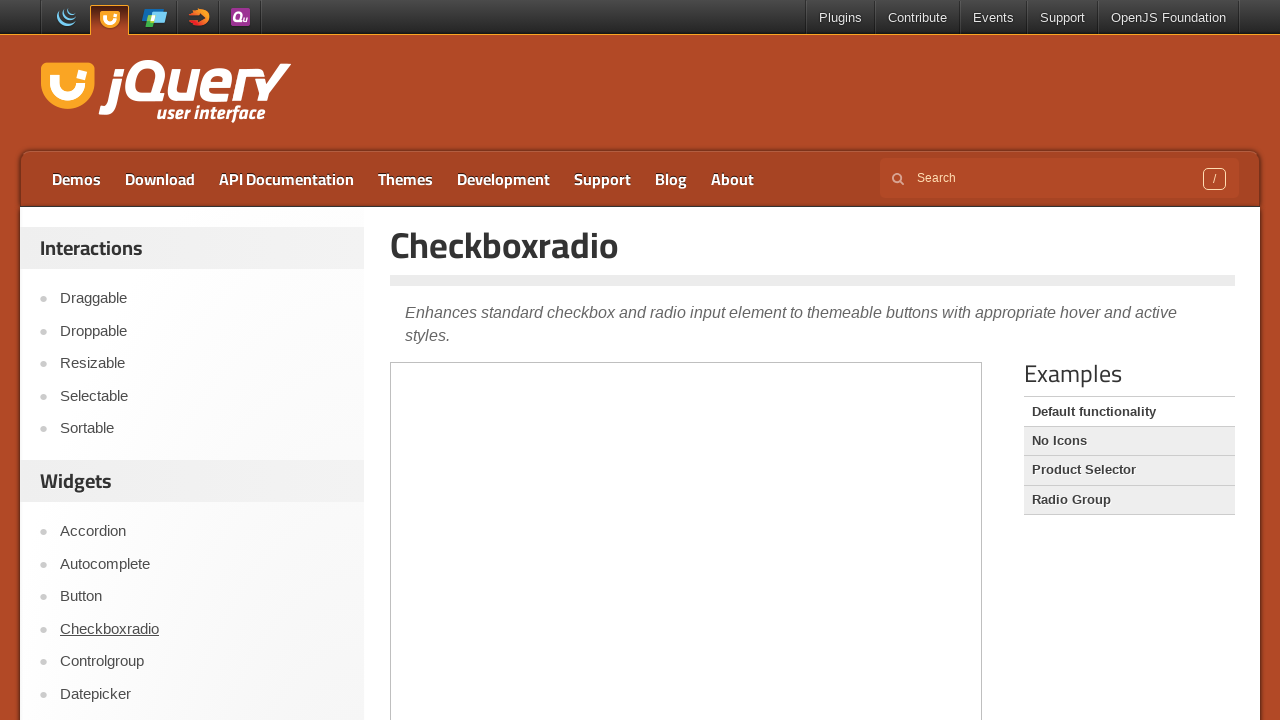

Clicked radio button 1 in iframe at (478, 532) on iframe >> nth=0 >> internal:control=enter-frame >> fieldset > label[for = 'radio
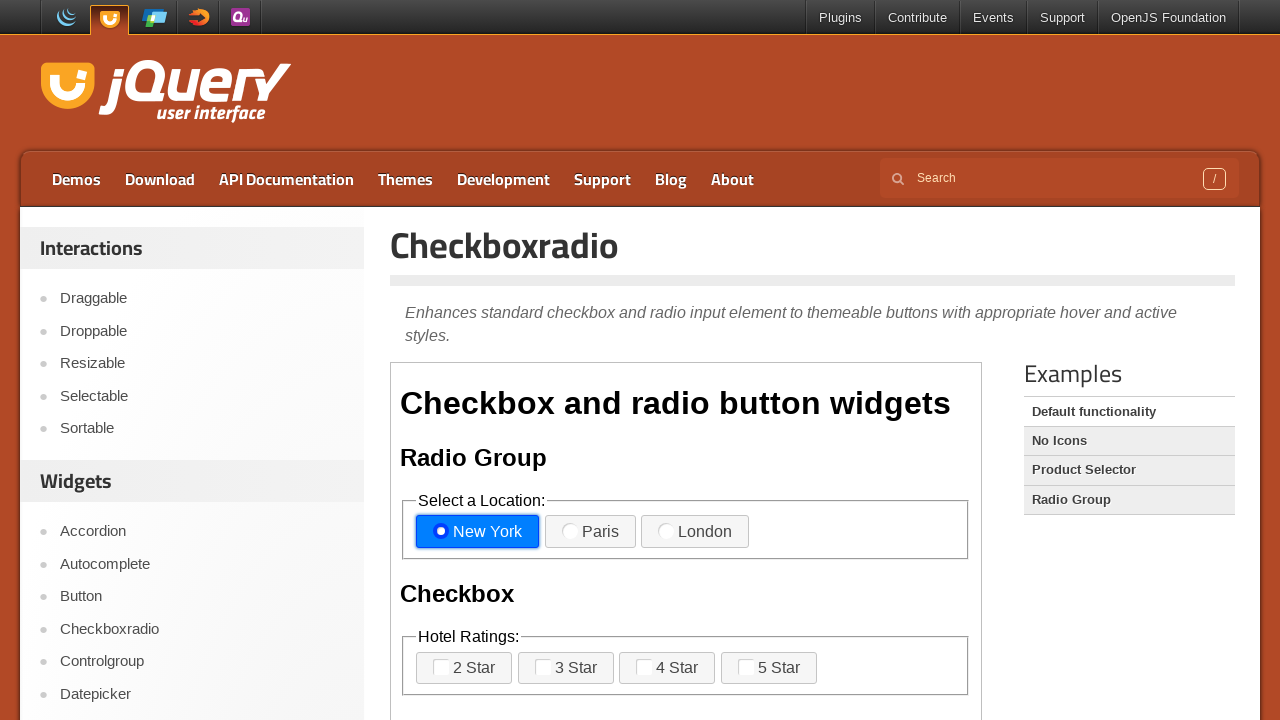

Navigated to Controlgroup section at (202, 662) on xpath=//a[text() = 'Controlgroup']
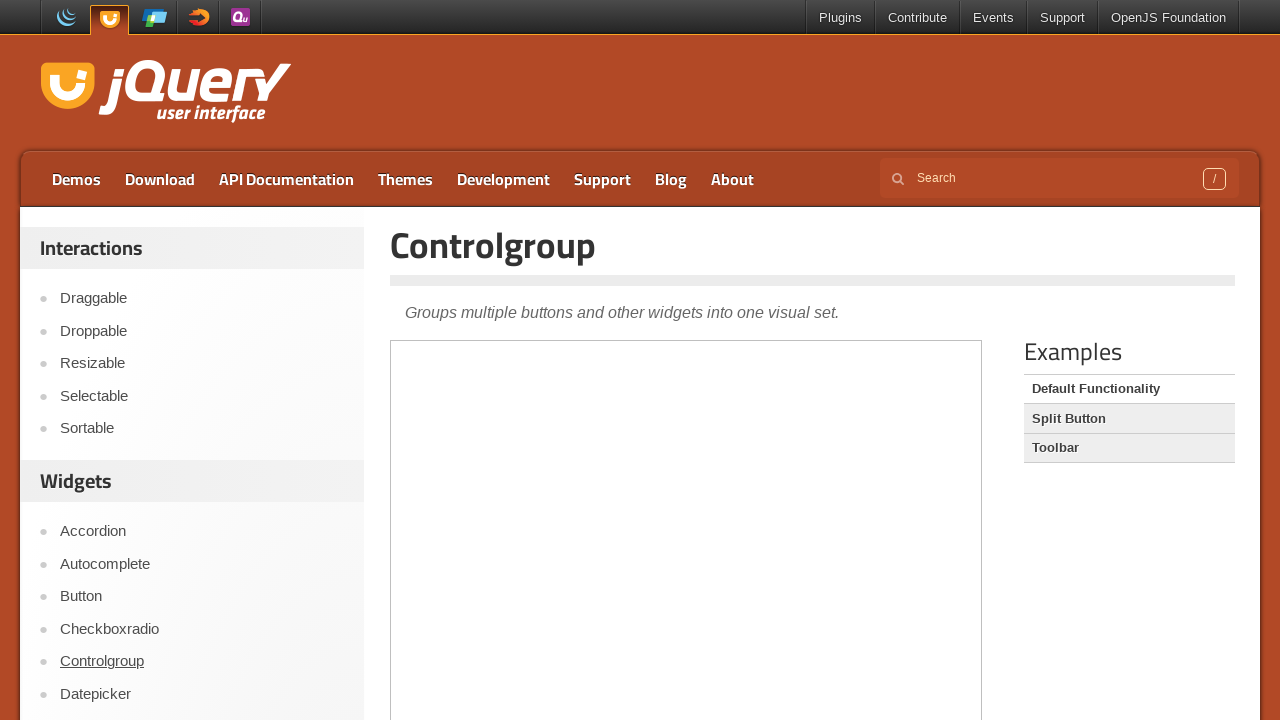

Clicked car type dropdown button at (493, 462) on iframe >> nth=0 >> internal:control=enter-frame >> #car-type-button
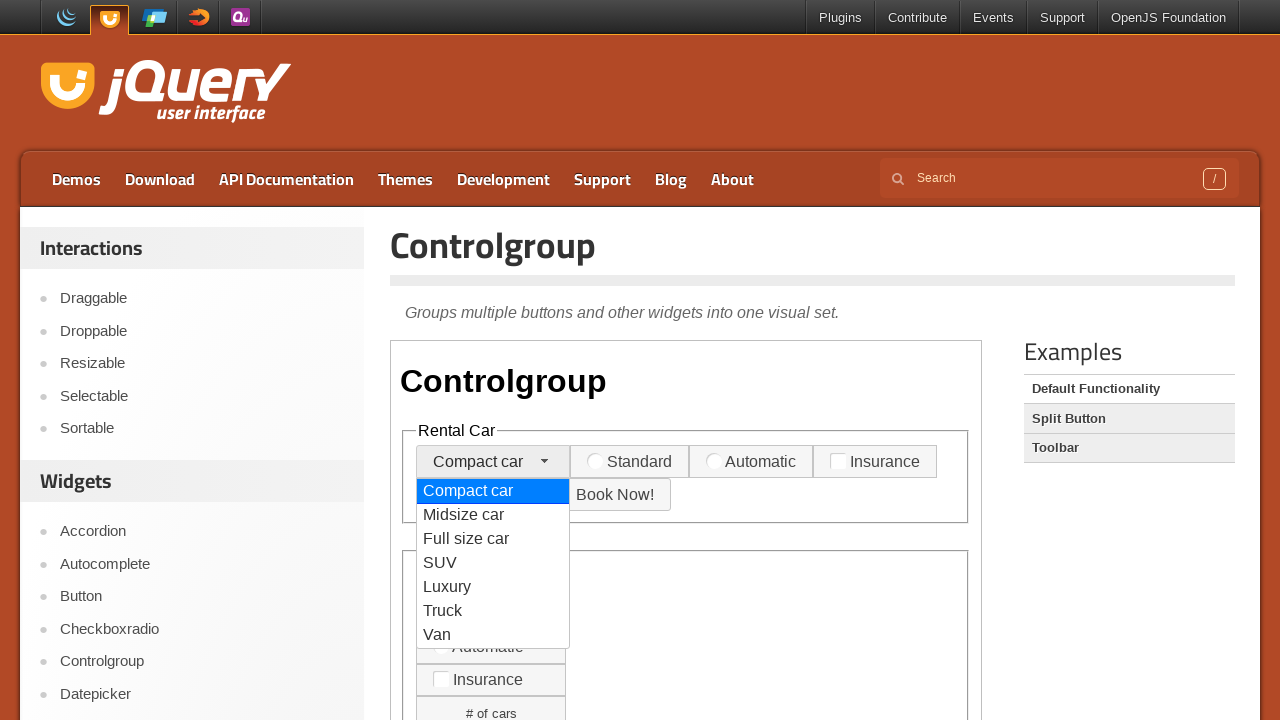

Selected car type option from dropdown at (493, 539) on iframe >> nth=0 >> internal:control=enter-frame >> #ui-id-3
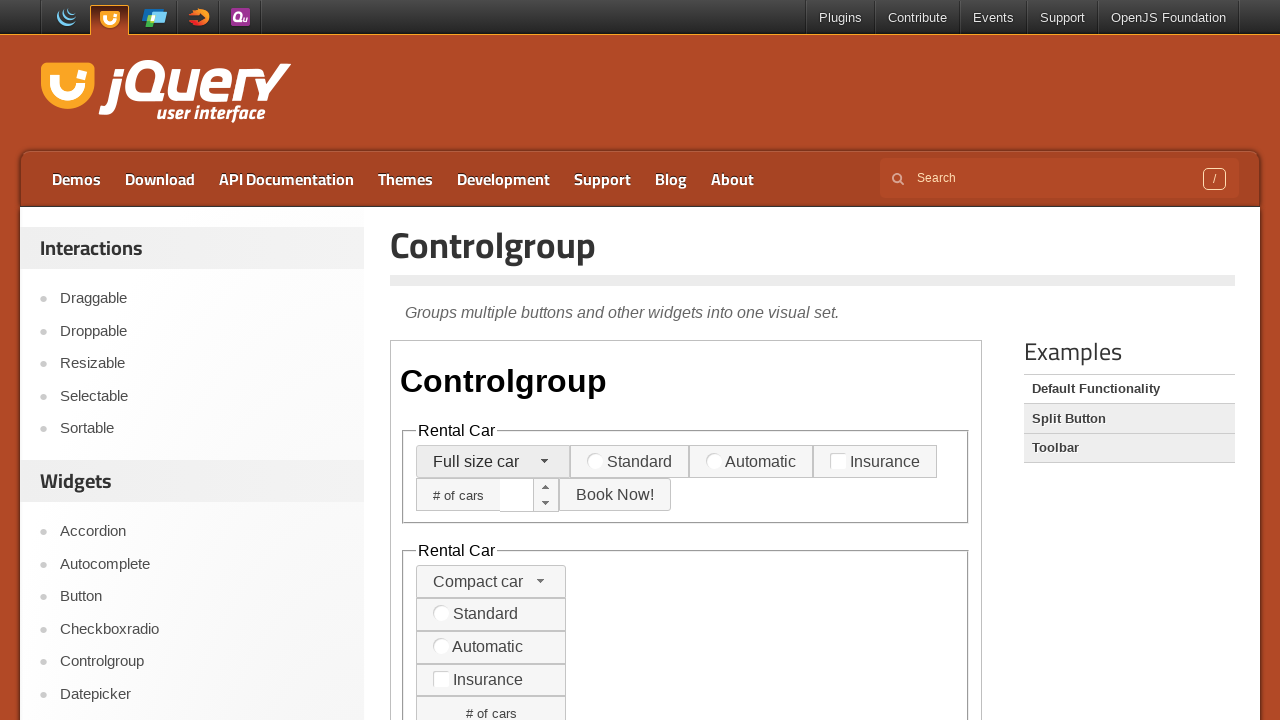

Clicked spinner button (iteration 1 of 3) at (546, 487) on iframe >> nth=0 >> internal:control=enter-frame >> input#horizontal-spinner + a[
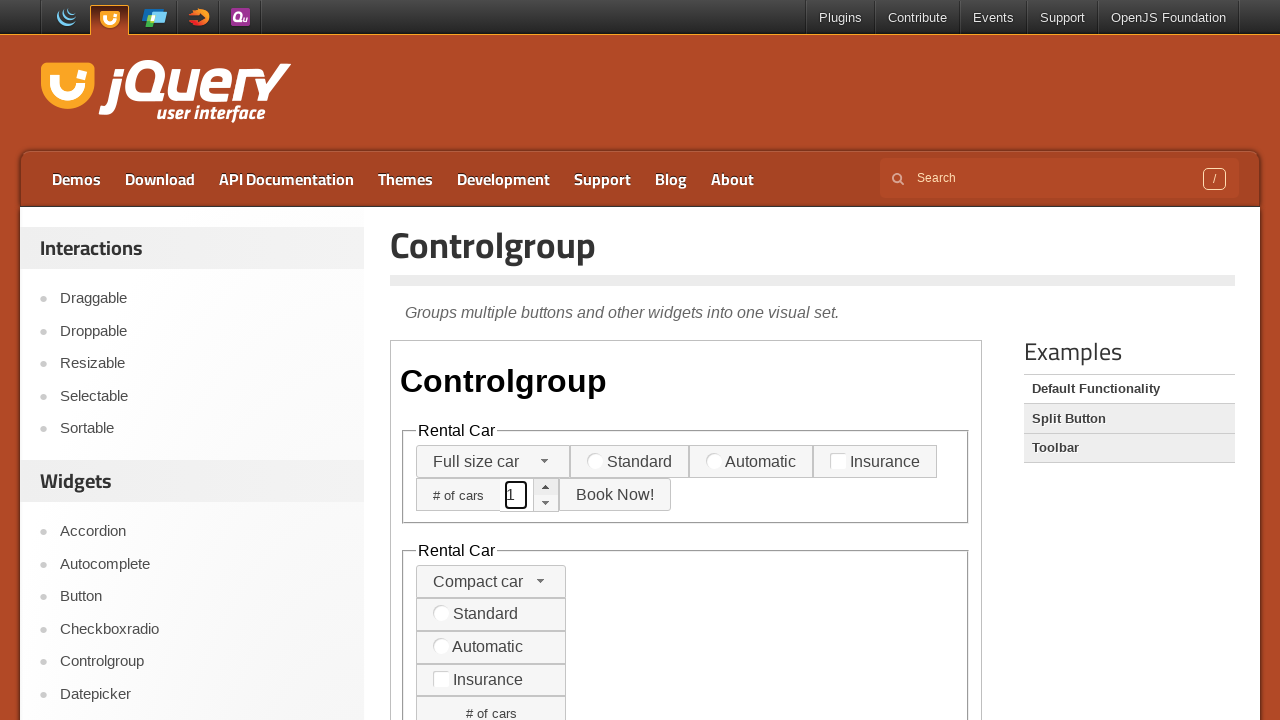

Clicked spinner button (iteration 2 of 3) at (546, 487) on iframe >> nth=0 >> internal:control=enter-frame >> input#horizontal-spinner + a[
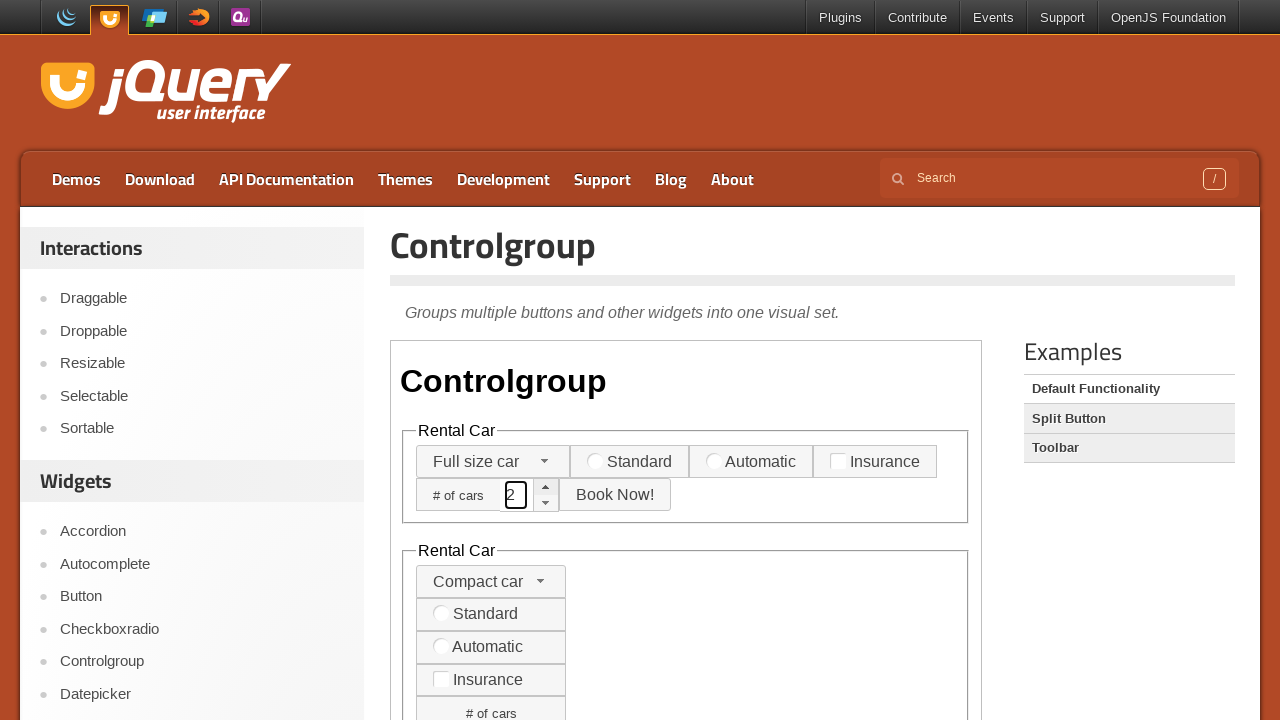

Clicked spinner button (iteration 3 of 3) at (546, 487) on iframe >> nth=0 >> internal:control=enter-frame >> input#horizontal-spinner + a[
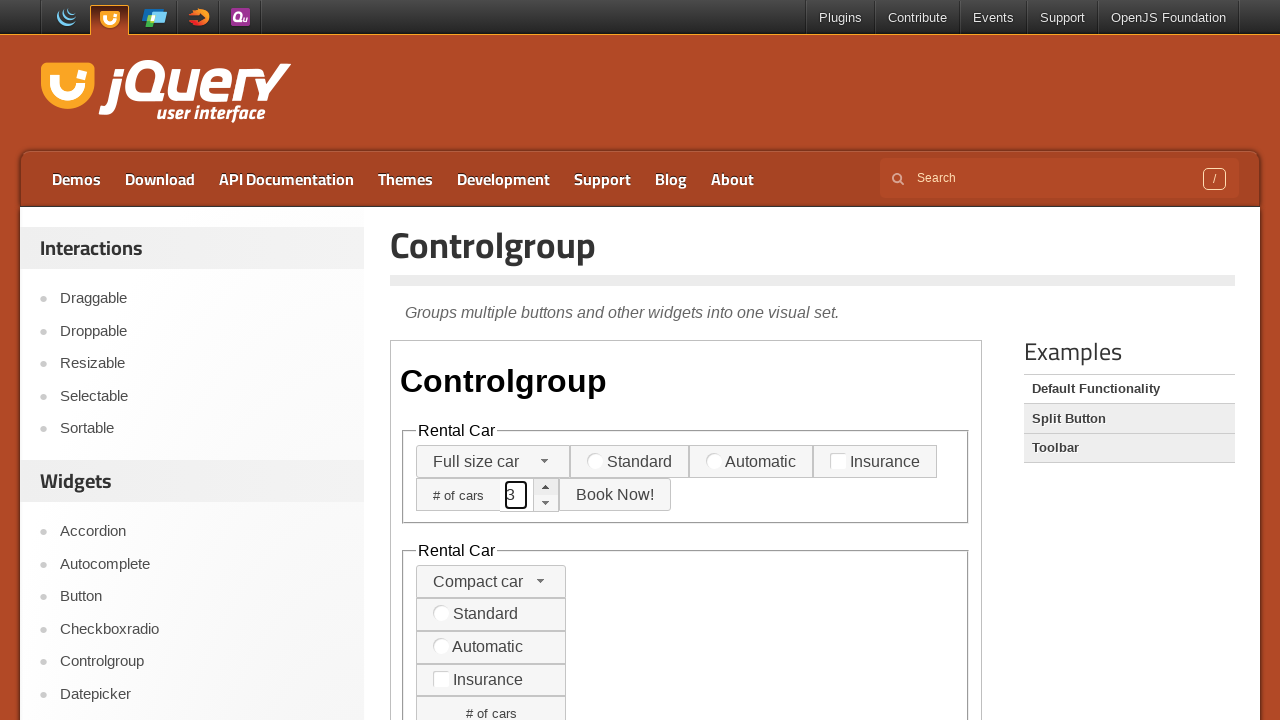

Navigated to Datepicker section at (202, 694) on a[href$='icker/']
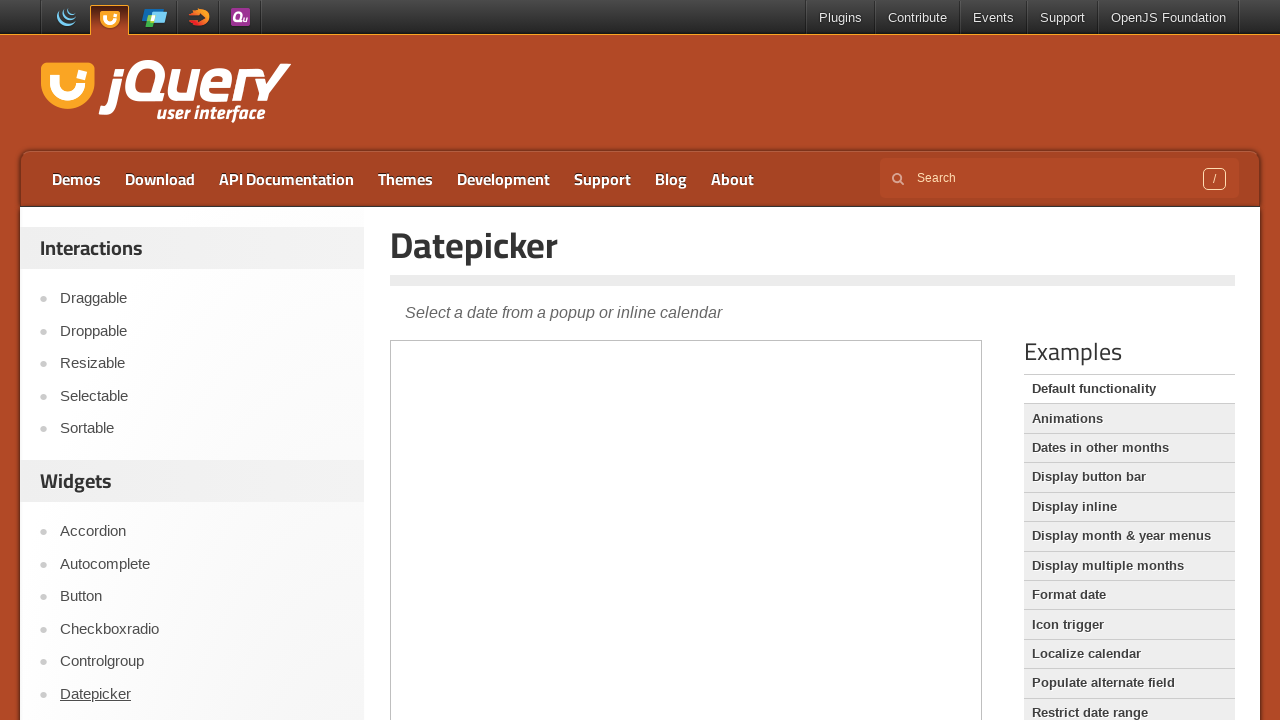

Opened datepicker in iframe at (531, 368) on iframe >> nth=0 >> internal:control=enter-frame >> #datepicker
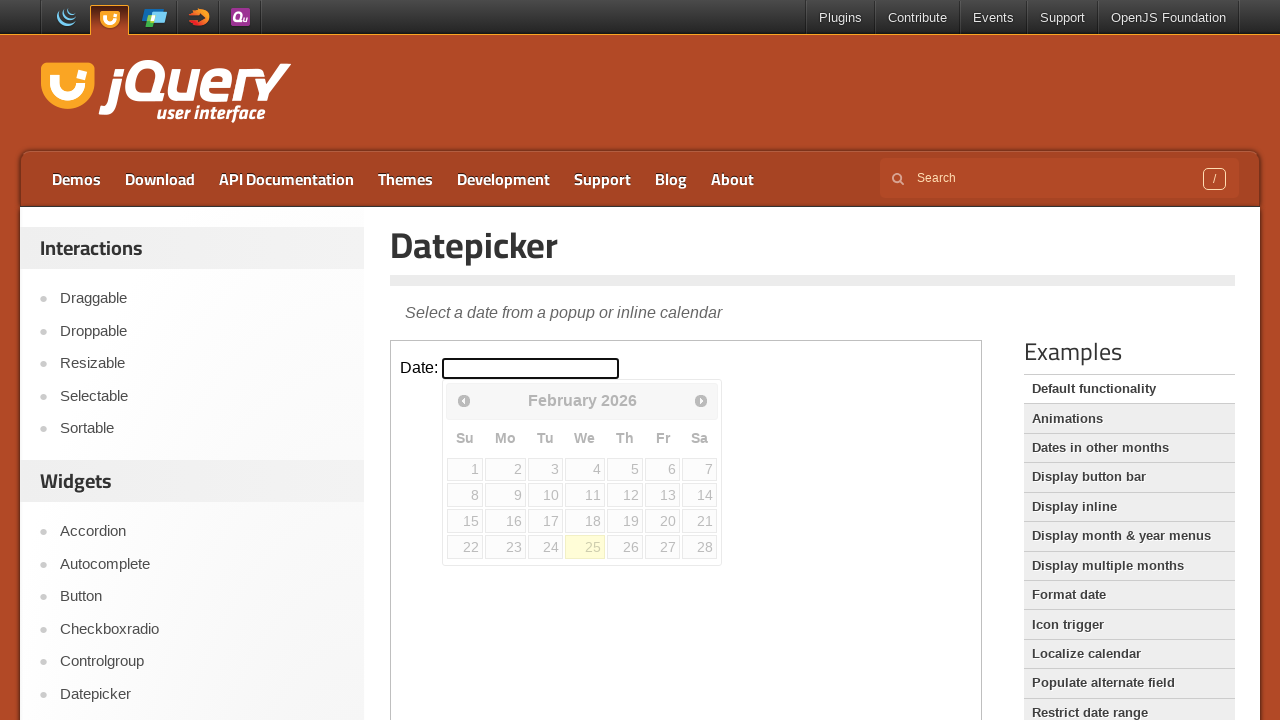

Navigated to next month in calendar (iteration 1 of 3) at (701, 400) on iframe >> nth=0 >> internal:control=enter-frame >> a[title = 'Next']
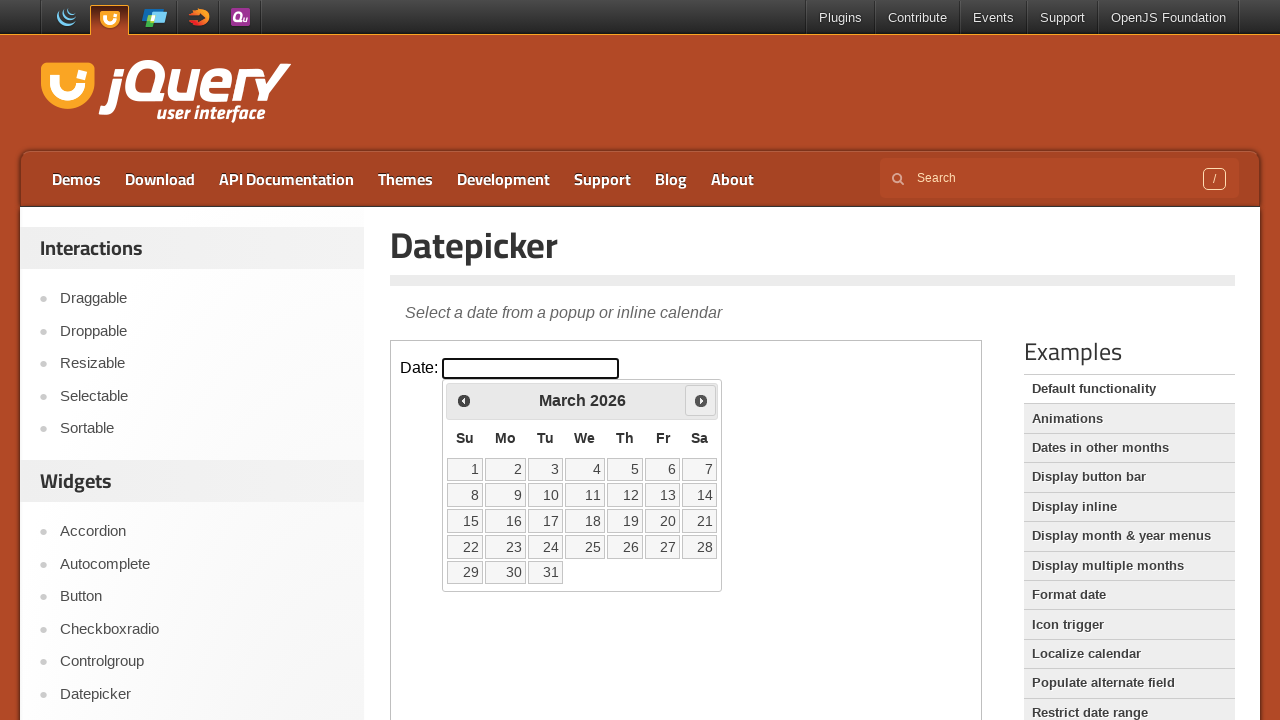

Navigated to next month in calendar (iteration 2 of 3) at (701, 400) on iframe >> nth=0 >> internal:control=enter-frame >> a[title = 'Next']
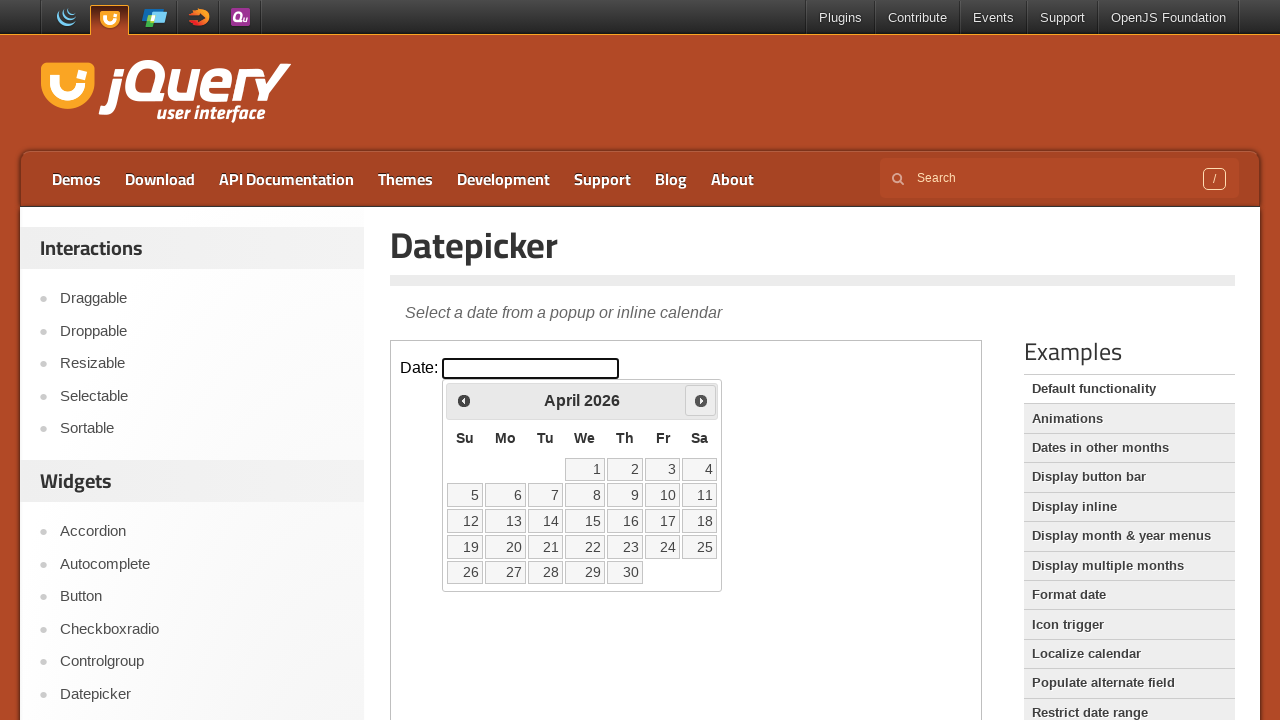

Navigated to next month in calendar (iteration 3 of 3) at (701, 400) on iframe >> nth=0 >> internal:control=enter-frame >> a[title = 'Next']
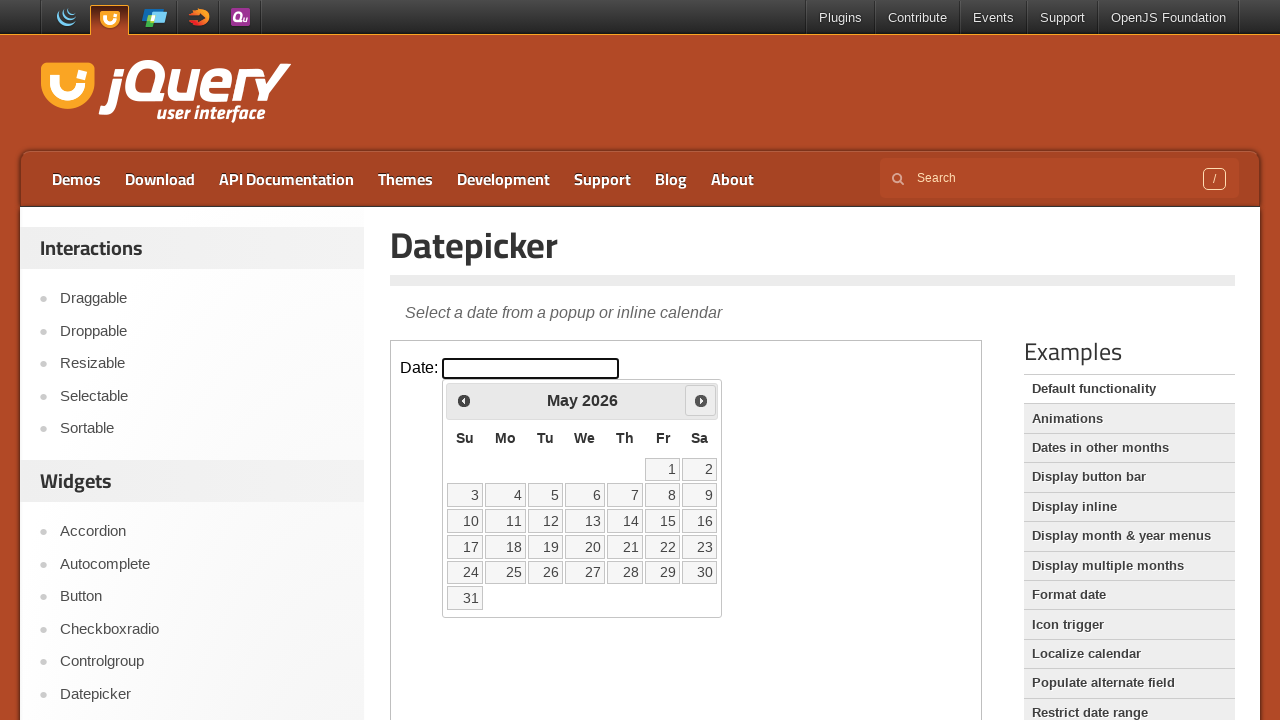

Selected day 15 from calendar at (663, 521) on iframe >> nth=0 >> internal:control=enter-frame >> xpath=//td//a[text() = '15']
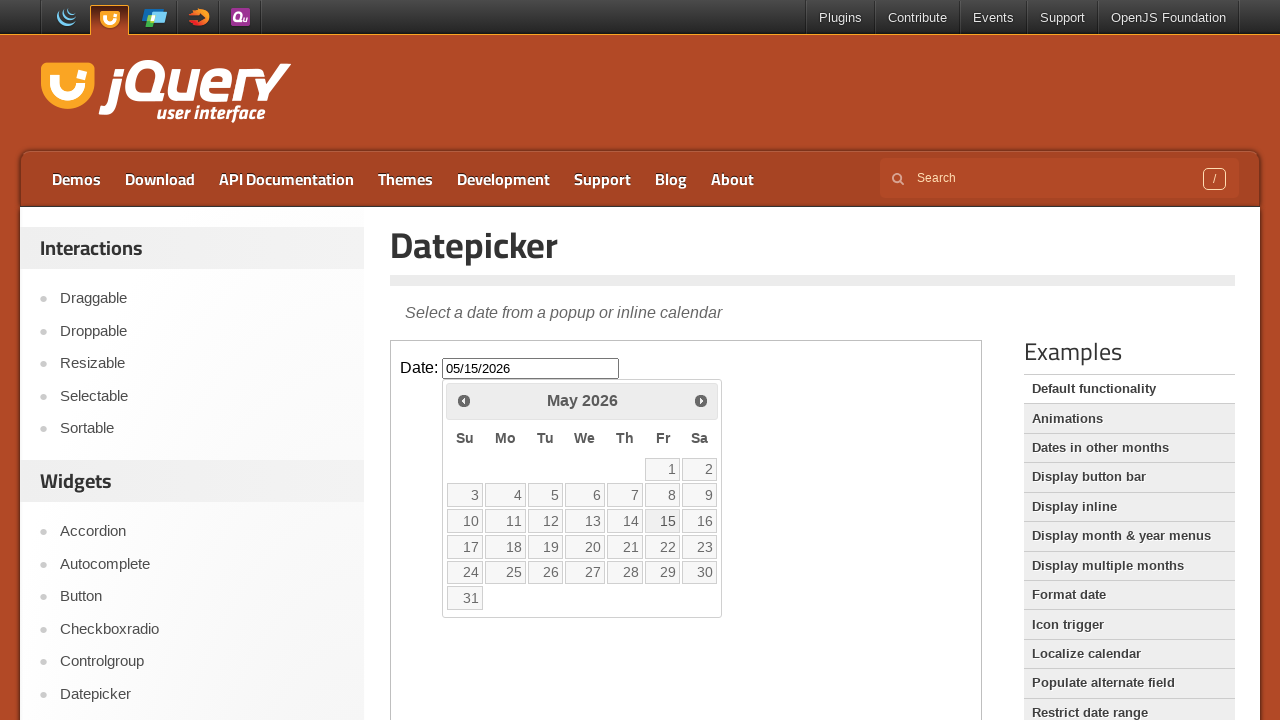

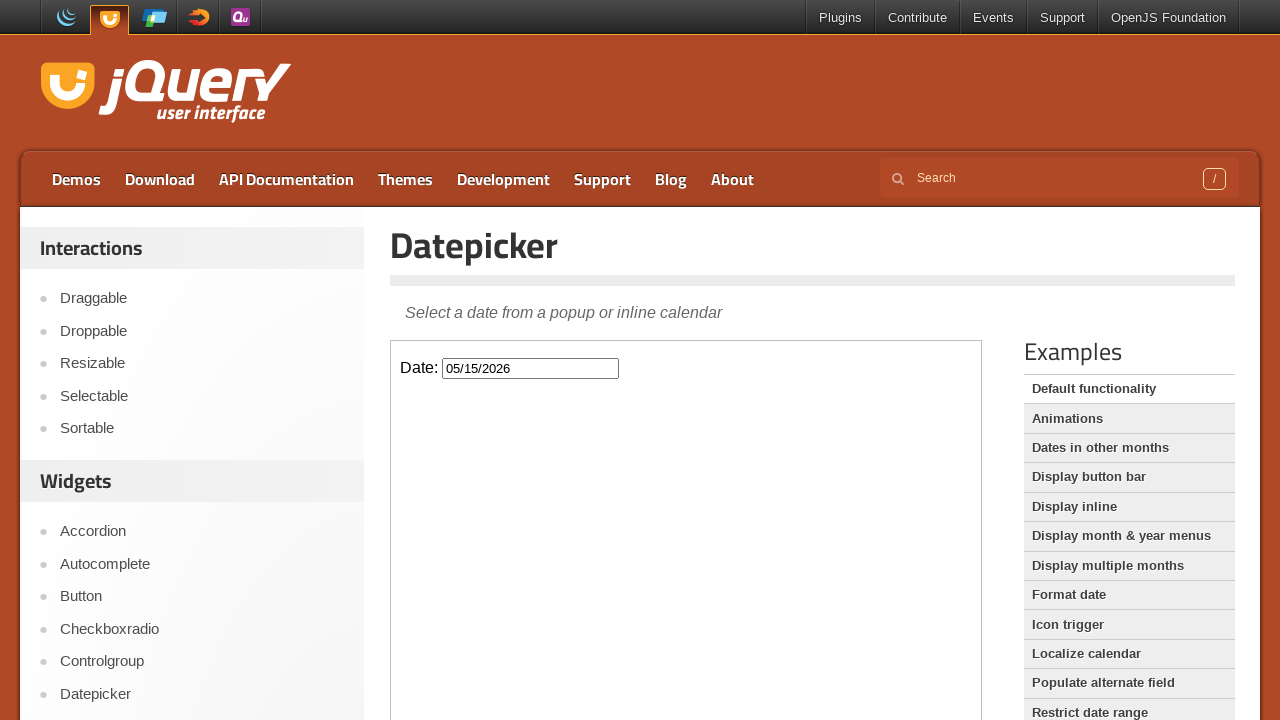